Tests JavaScript alert handling by clicking a button that triggers an alert, accepting it, and verifying the result message

Starting URL: https://the-internet.herokuapp.com/javascript_alerts

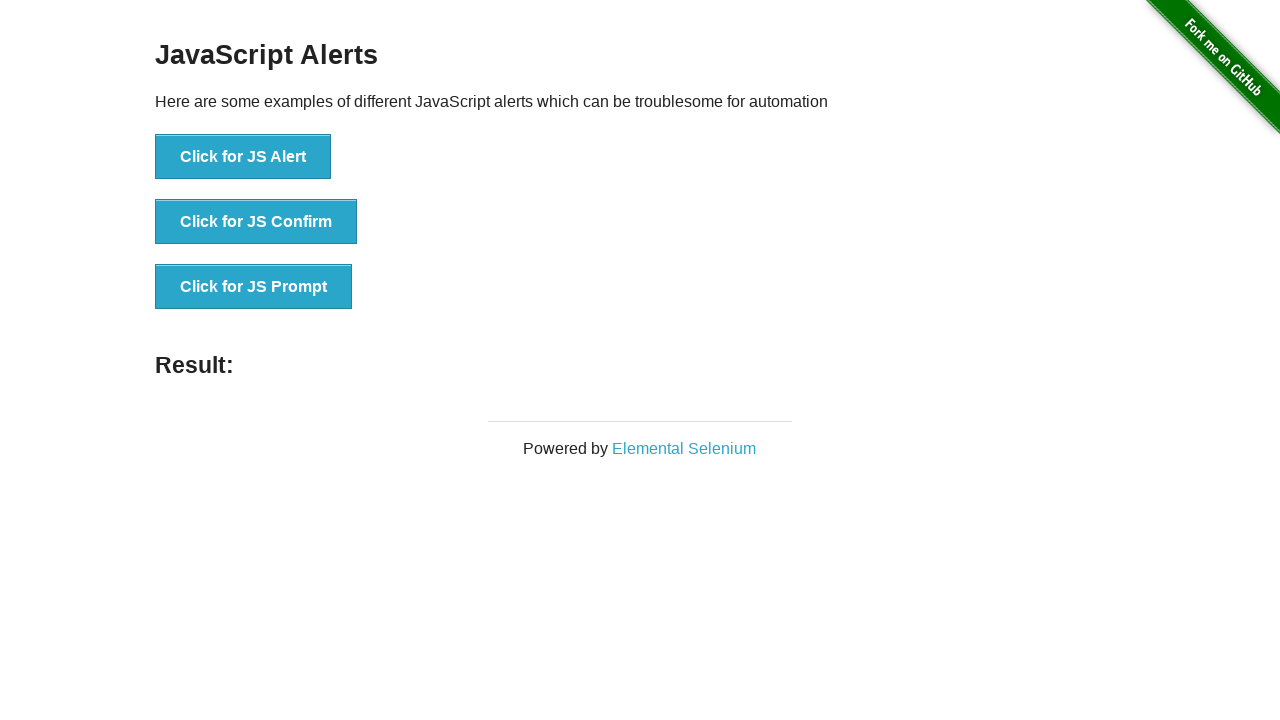

Clicked 'Click for JS Alert' button to trigger JavaScript alert at (243, 157) on xpath=//button[text()='Click for JS Alert']
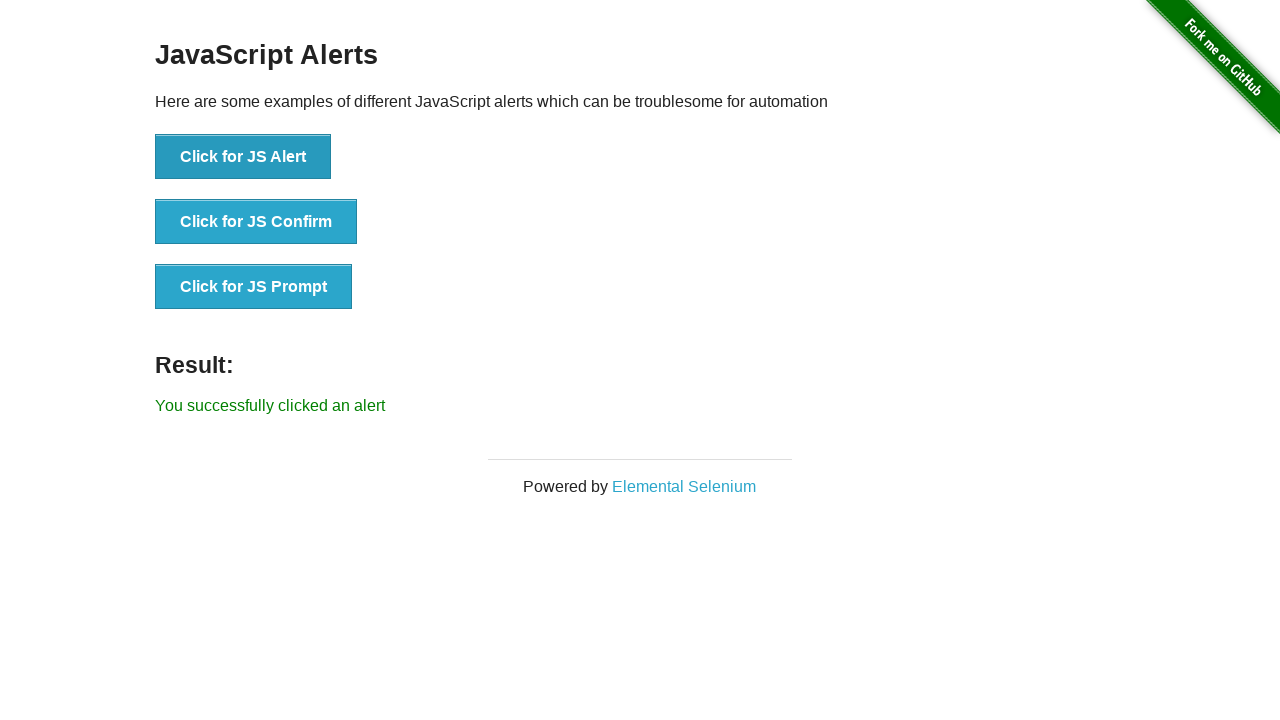

Set up dialog handler to accept JavaScript alert
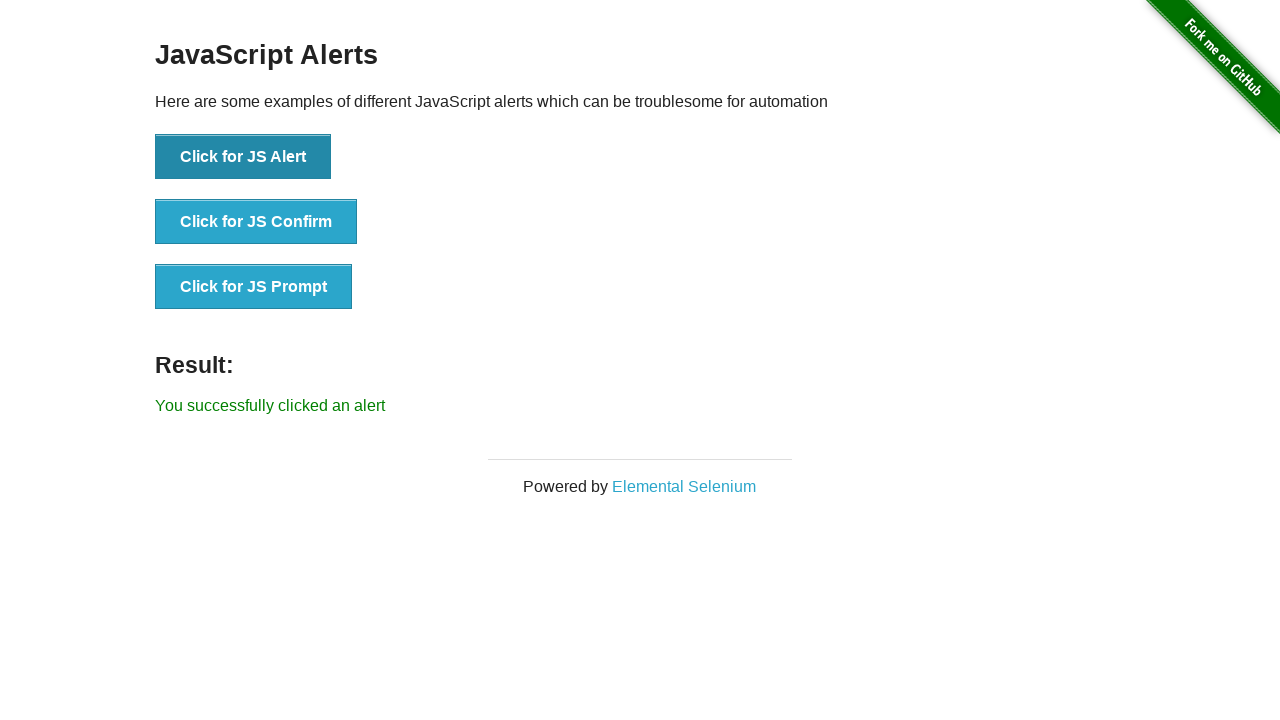

Result message element appeared after accepting alert
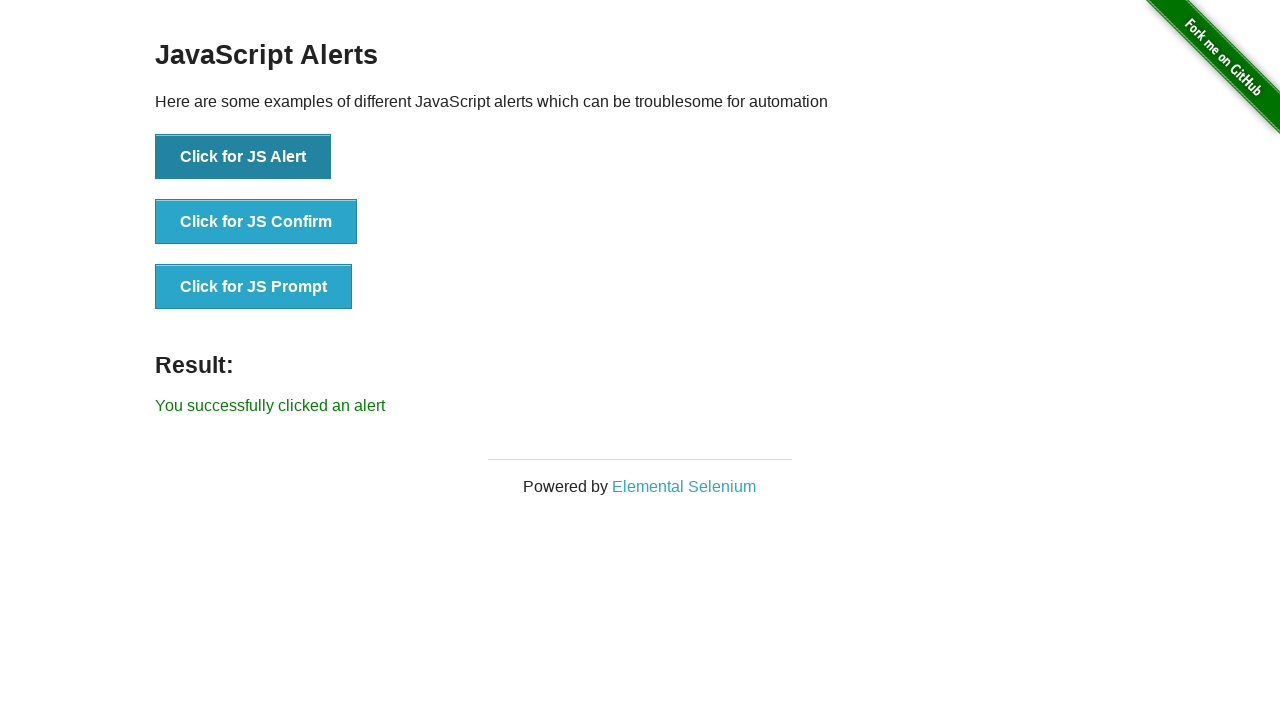

Located result message element
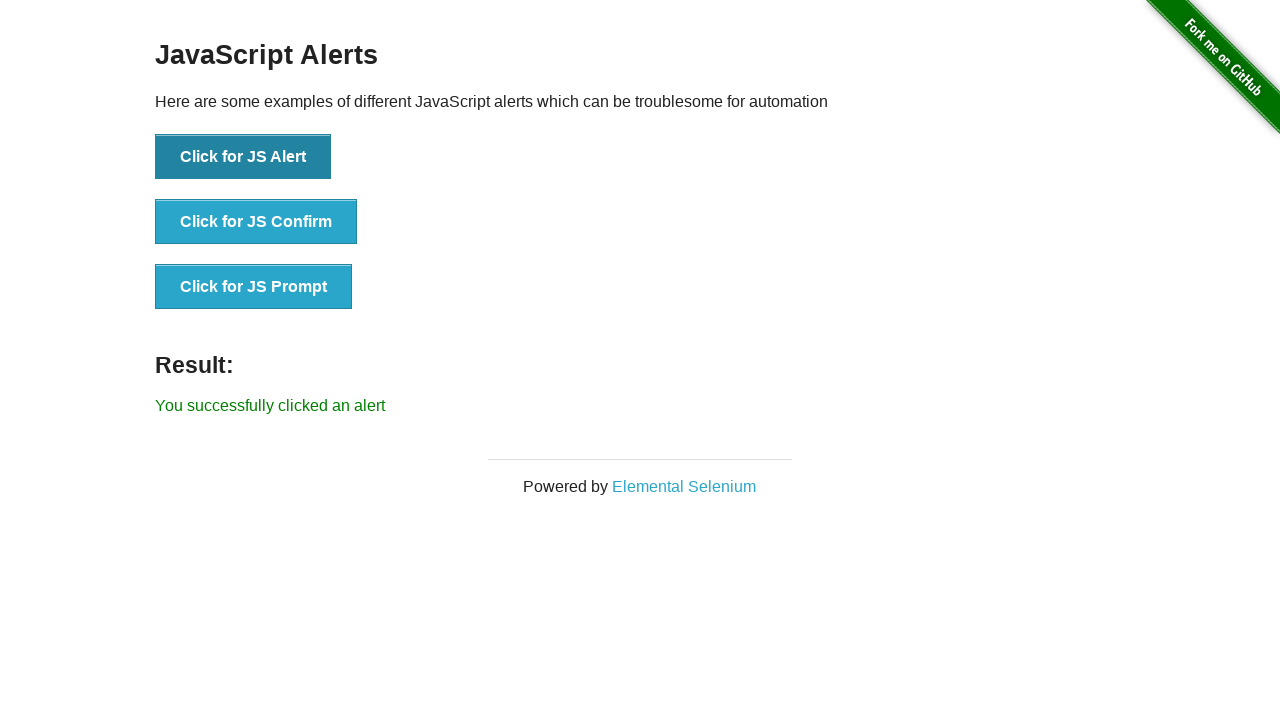

Verified result message text is 'You successfully clicked an alert'
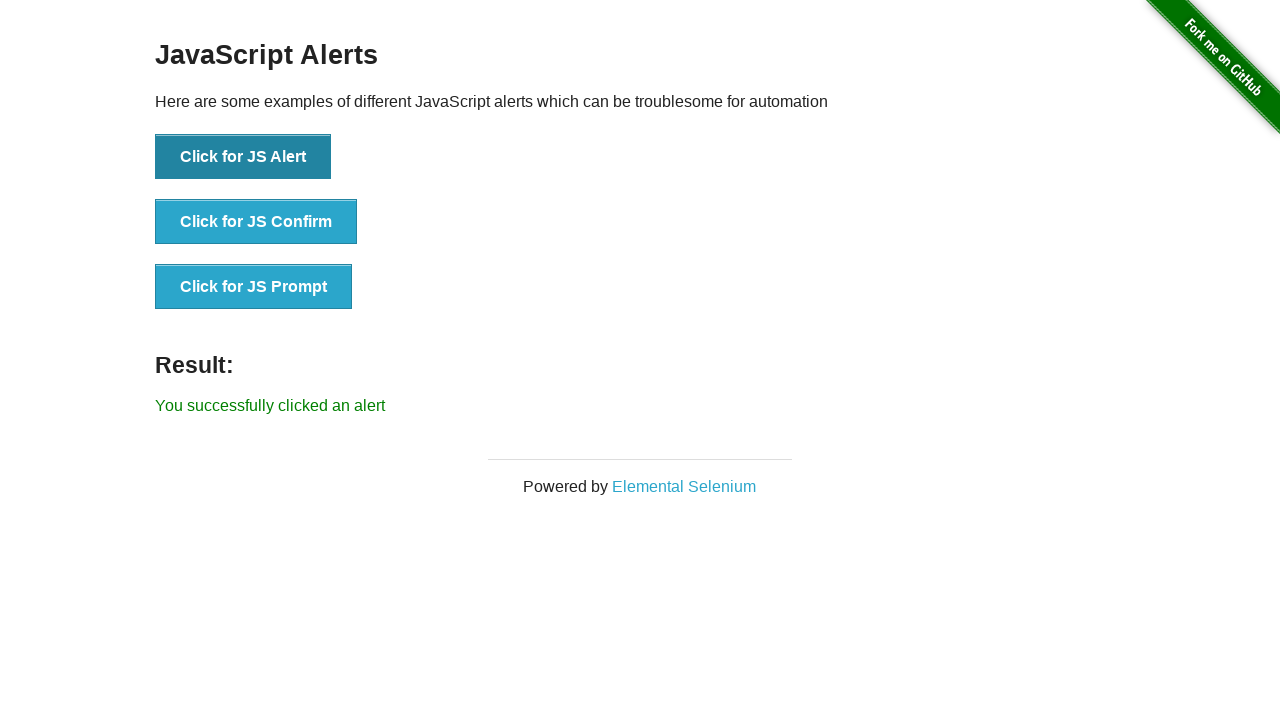

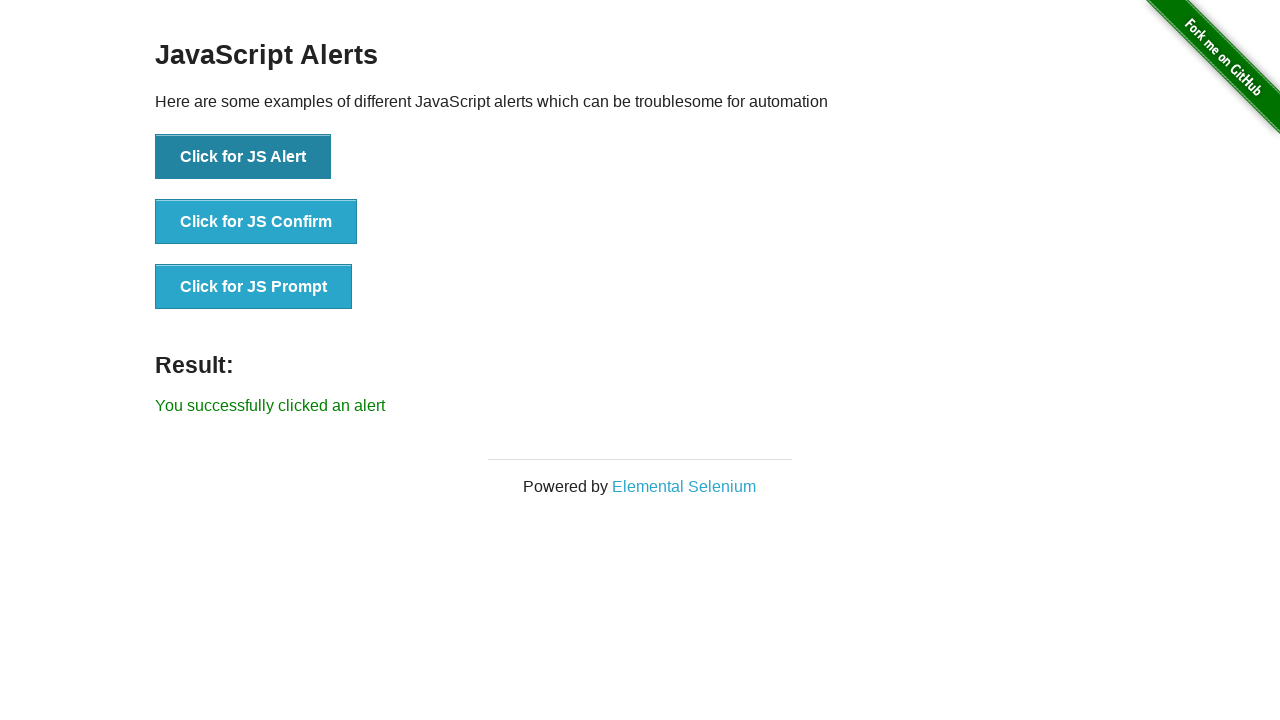